Tests retrieving a tooltip message from an image element on the Drik Panchang website by getting the alt attribute of an image.

Starting URL: https://www.drikpanchang.com/

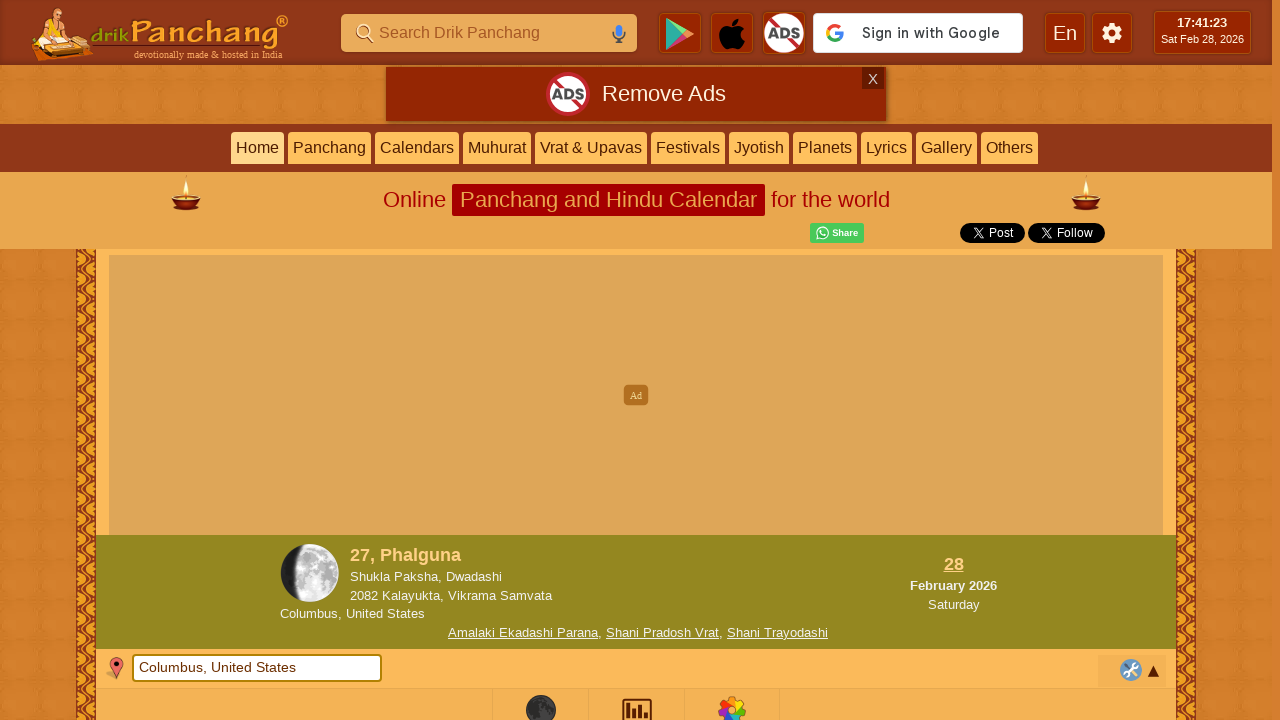

Waited for image element to be attached to the DOM
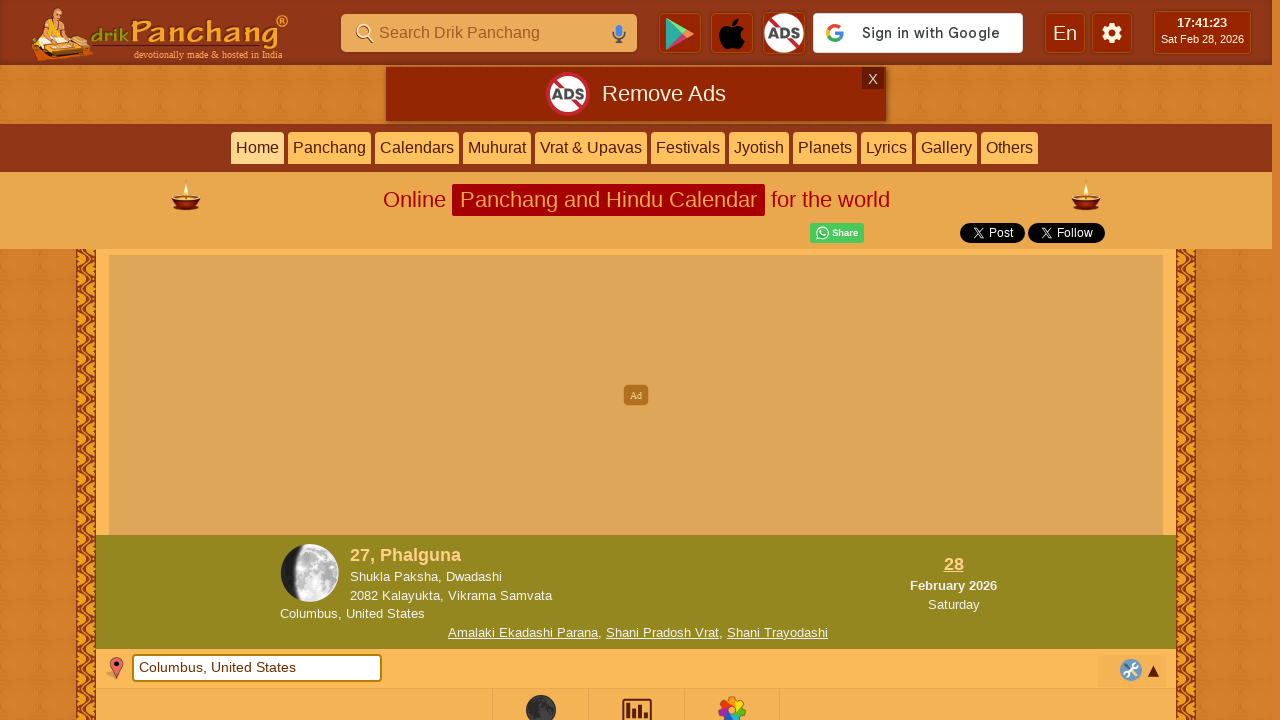

Located the first image element within a div and anchor tag
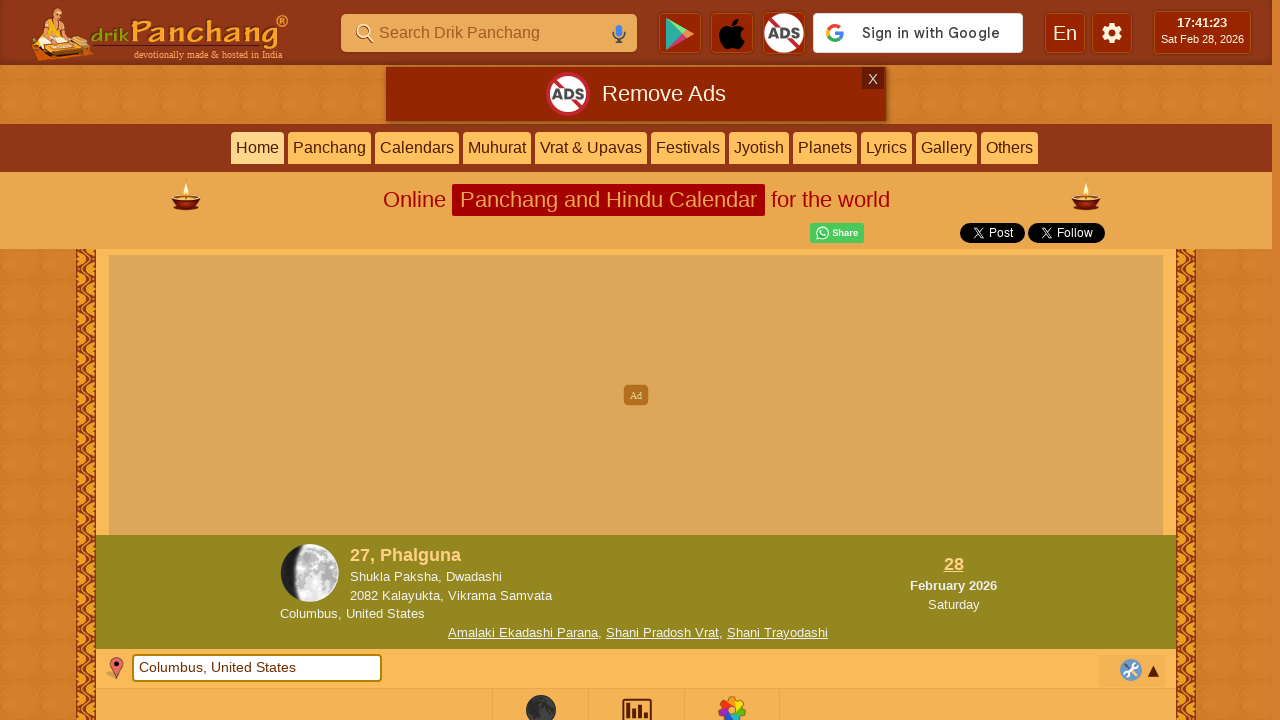

Retrieved alt attribute from image element: 'Drikpanchang.com'
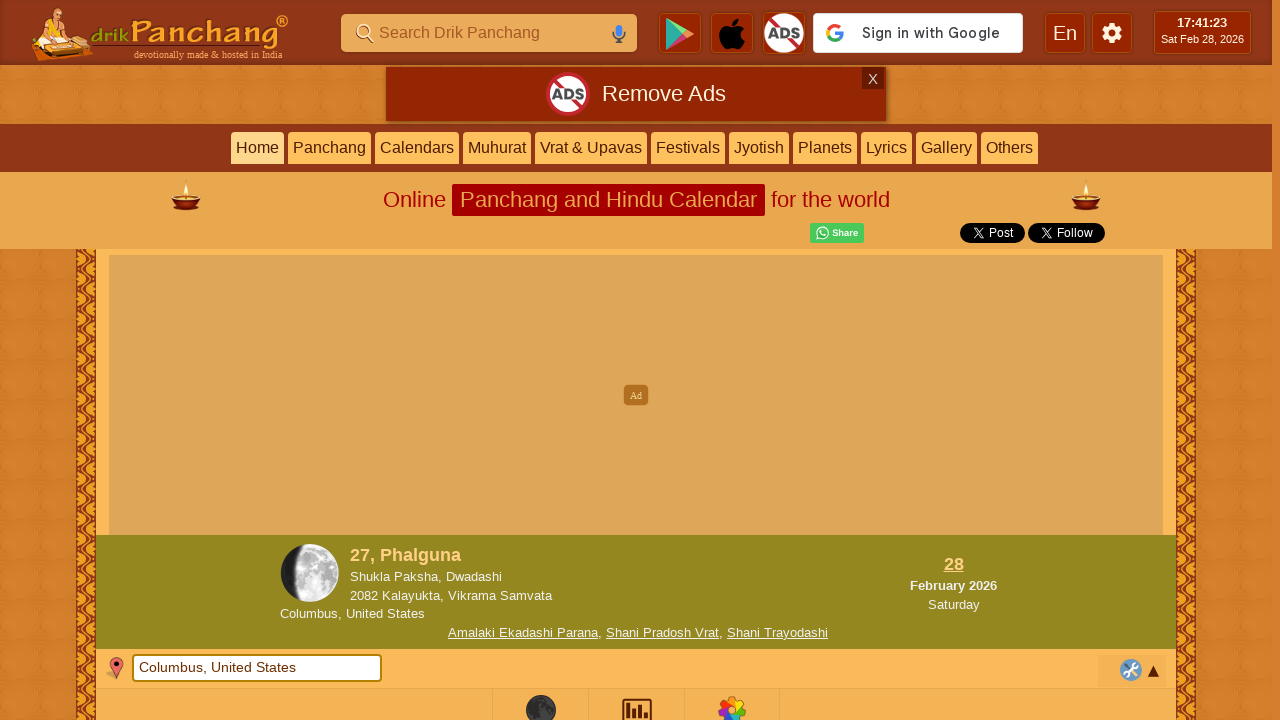

Verified that tooltip message exists (alt attribute is not None)
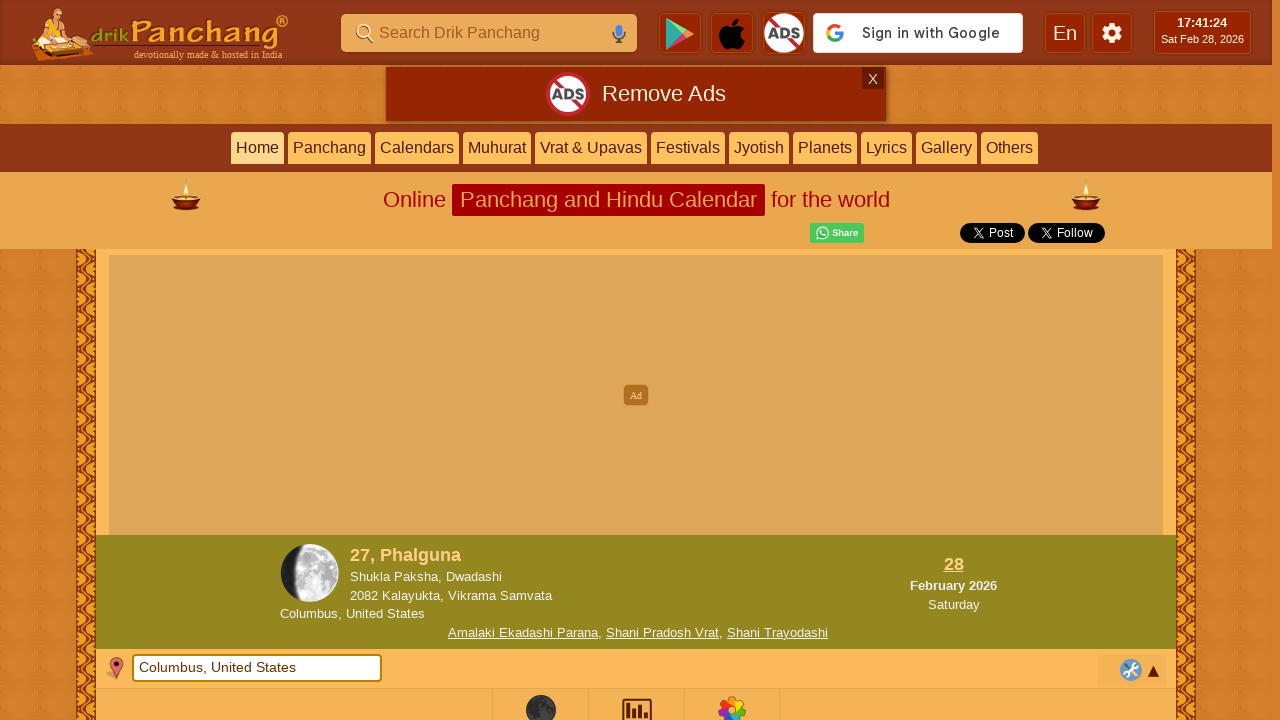

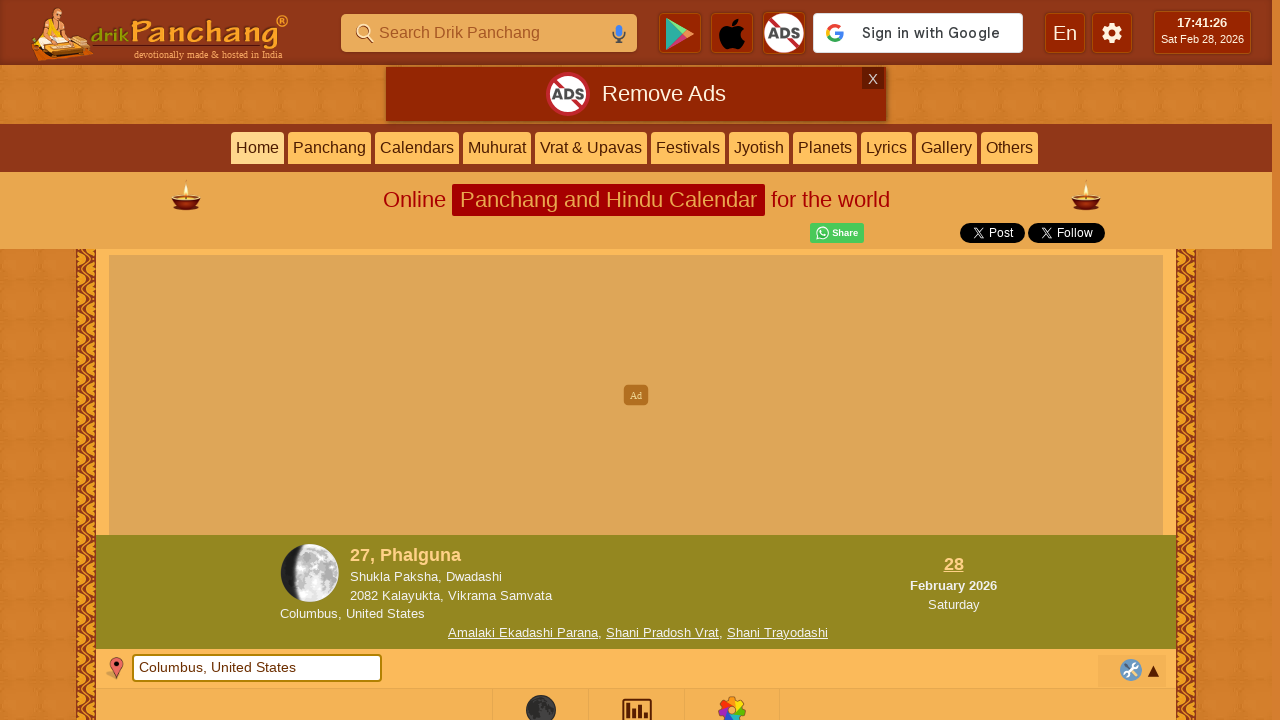